Tests multi-window handling by clicking a footer link that opens a new window, then switches between windows and closes the specific window with matching title

Starting URL: https://opensource-demo.orangehrmlive.com/

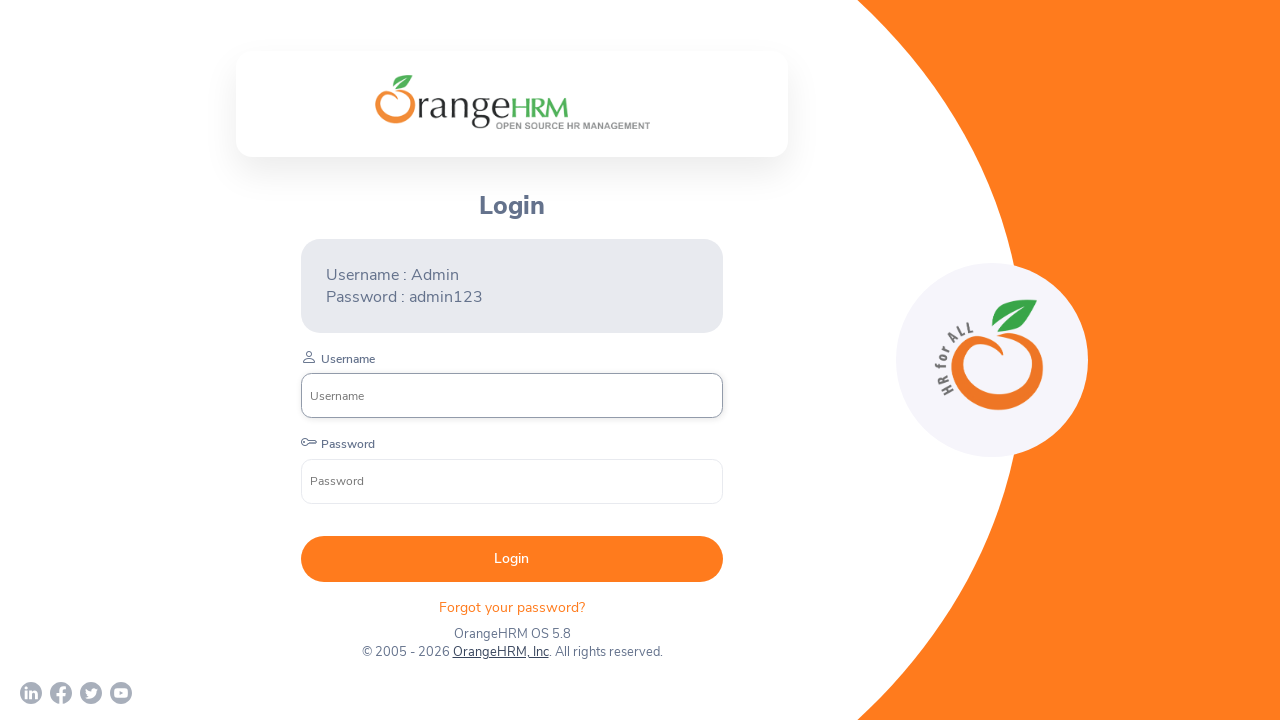

Waited 10 seconds for page to load
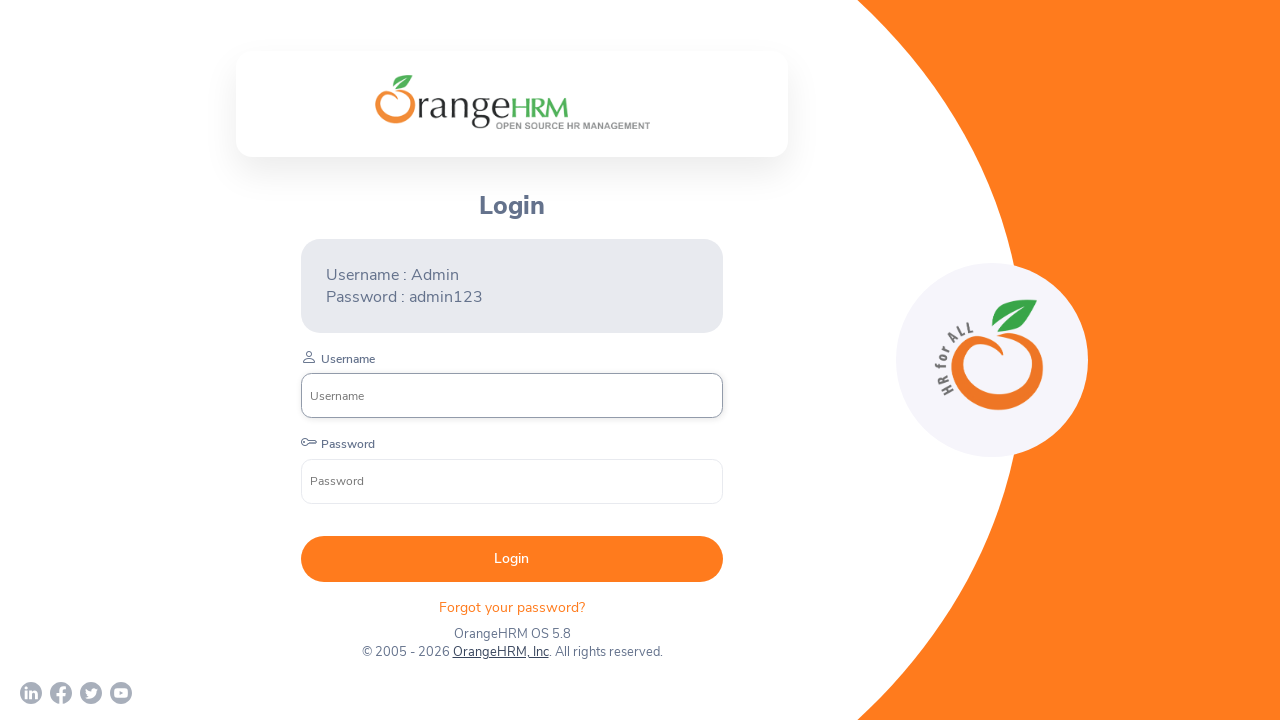

Clicked footer link to open new window at (500, 652) on xpath=//div[@class='orangehrm-copyright-wrapper']/p/a
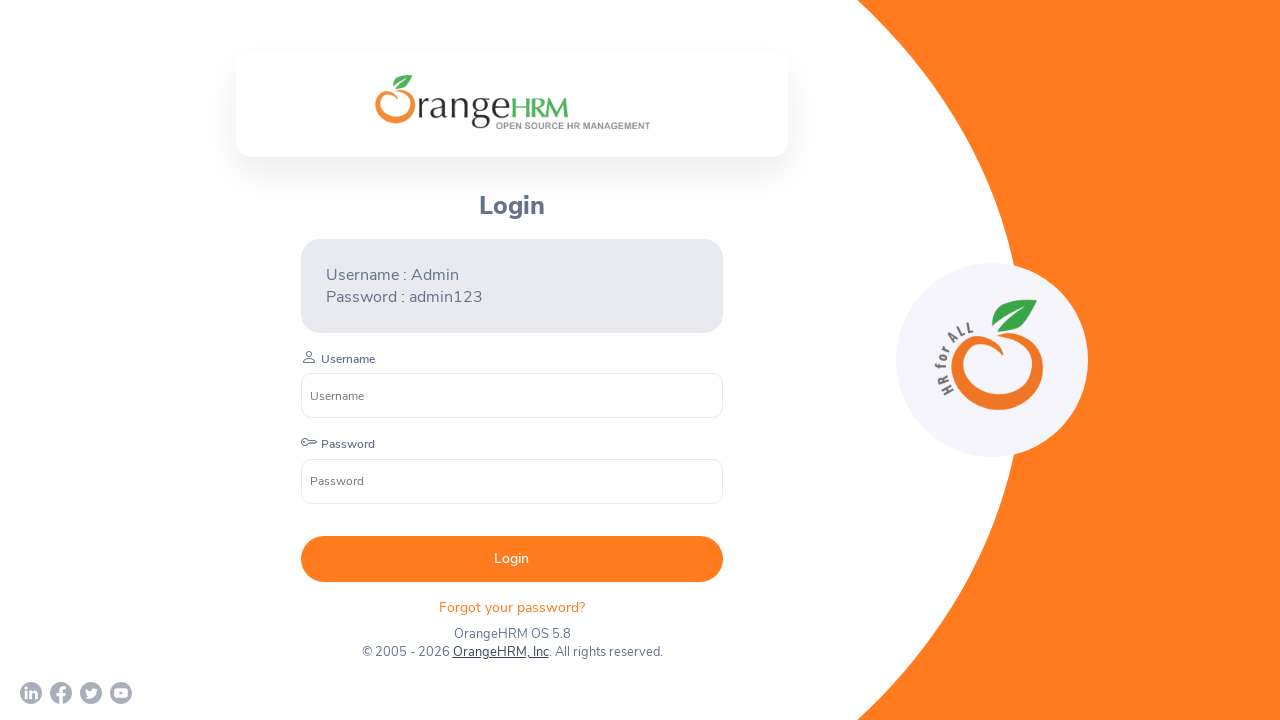

New window opened and captured at (500, 652) on xpath=//div[@class='orangehrm-copyright-wrapper']/p/a
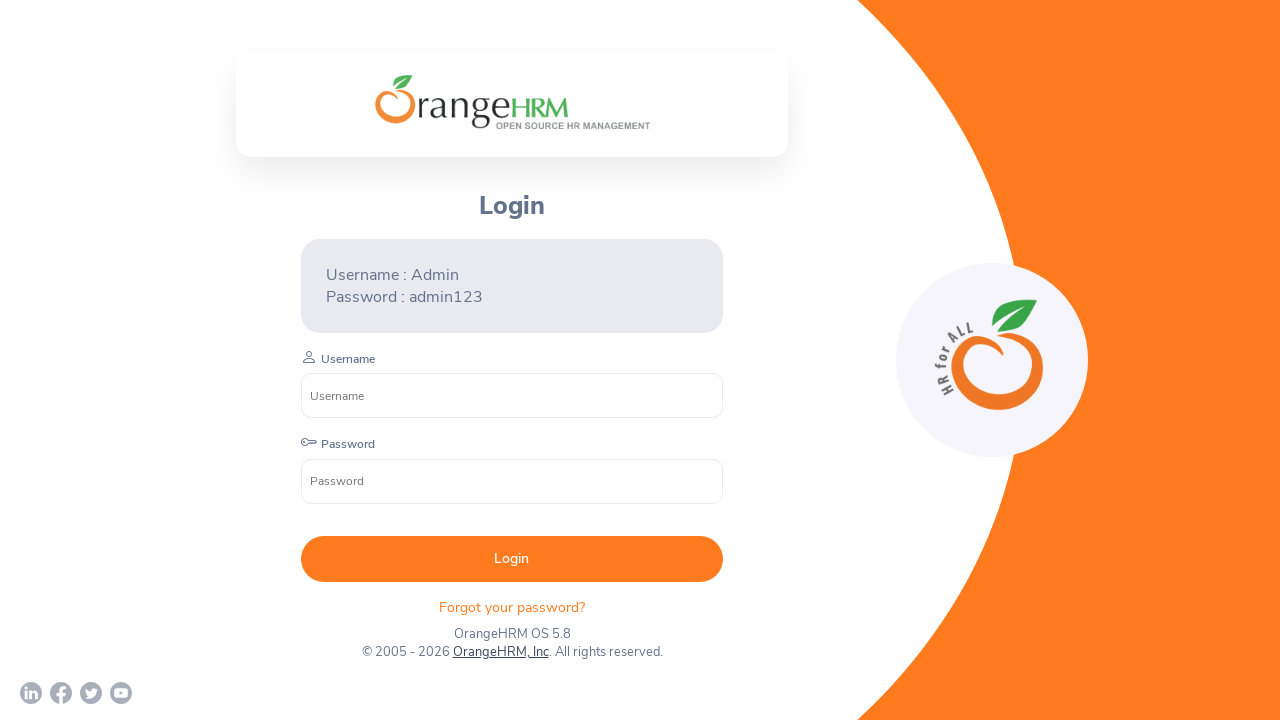

Retrieved all open pages from context
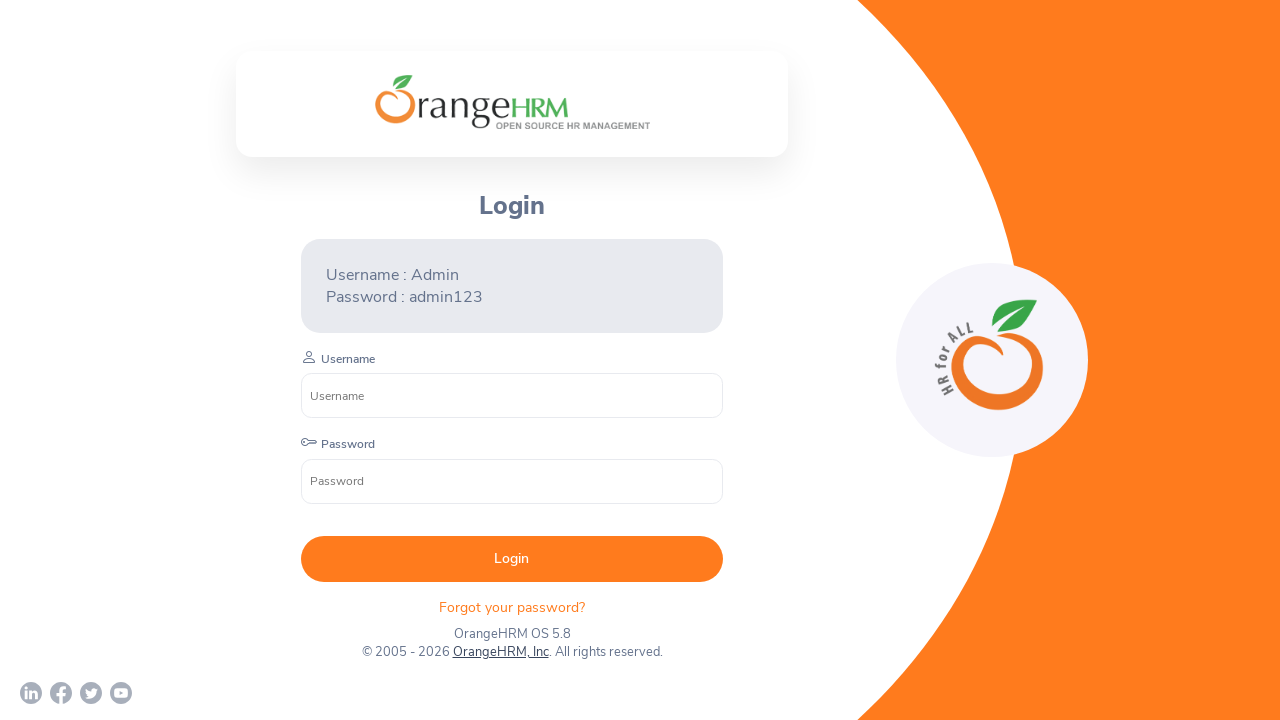

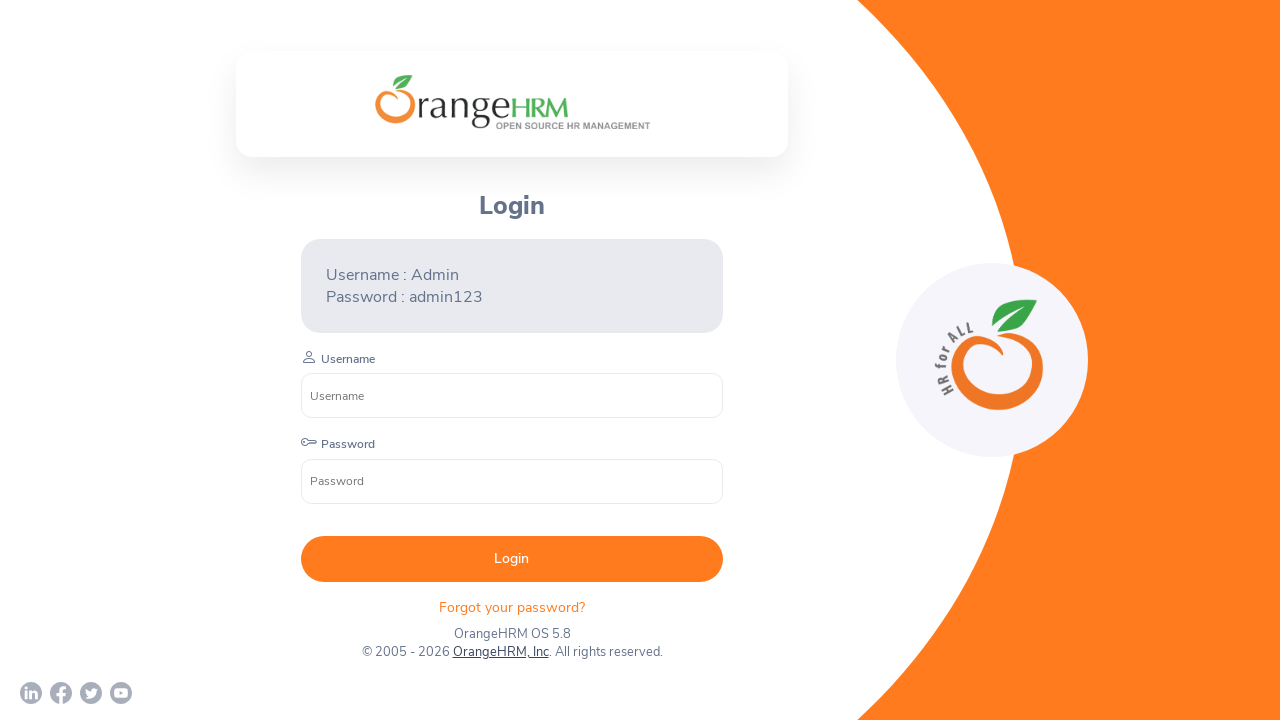